Navigates to MTS Belarus website and verifies the payment block header text contains the expected Russian text for "Online payment without commission"

Starting URL: https://www.mts.by/

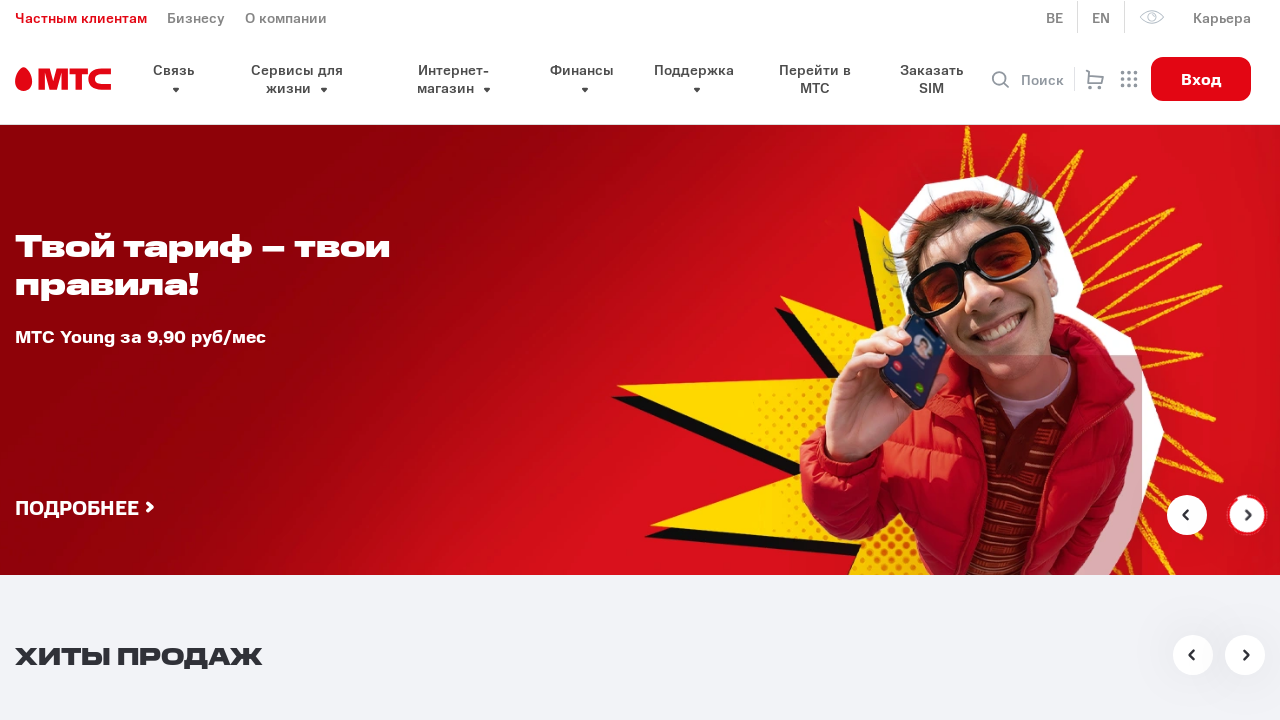

Navigated to MTS Belarus website
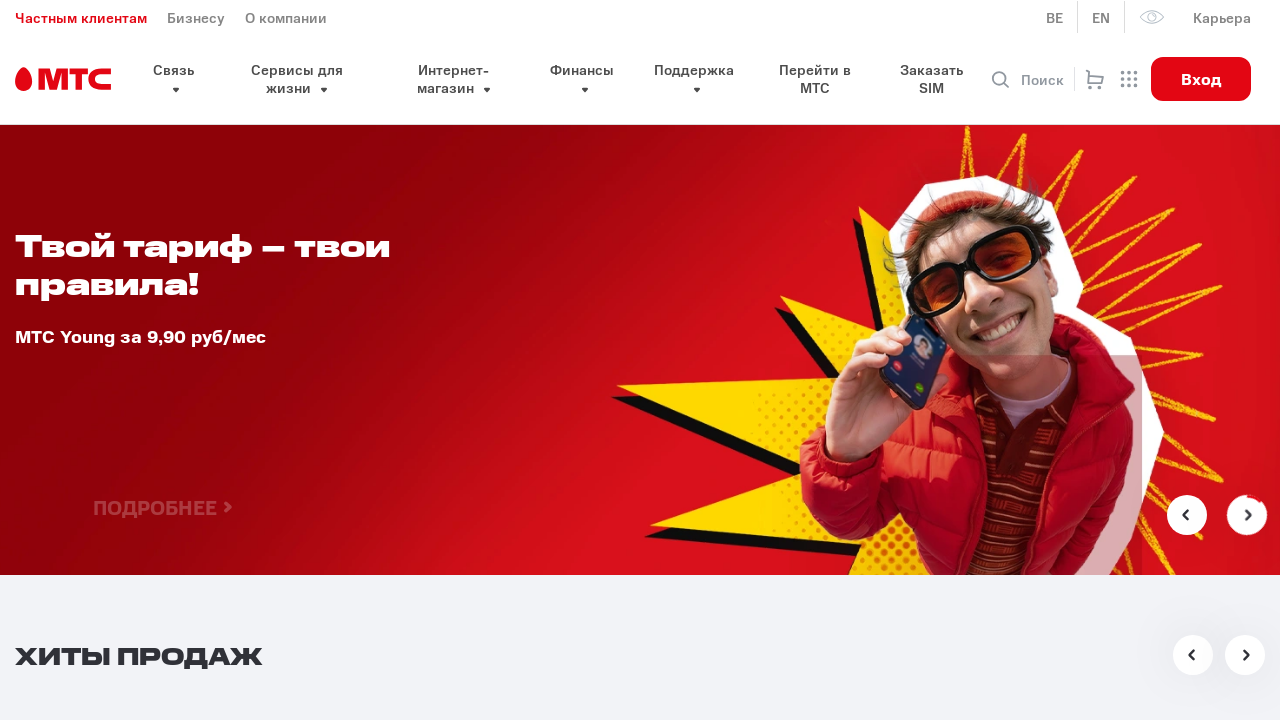

Payment block header located and loaded
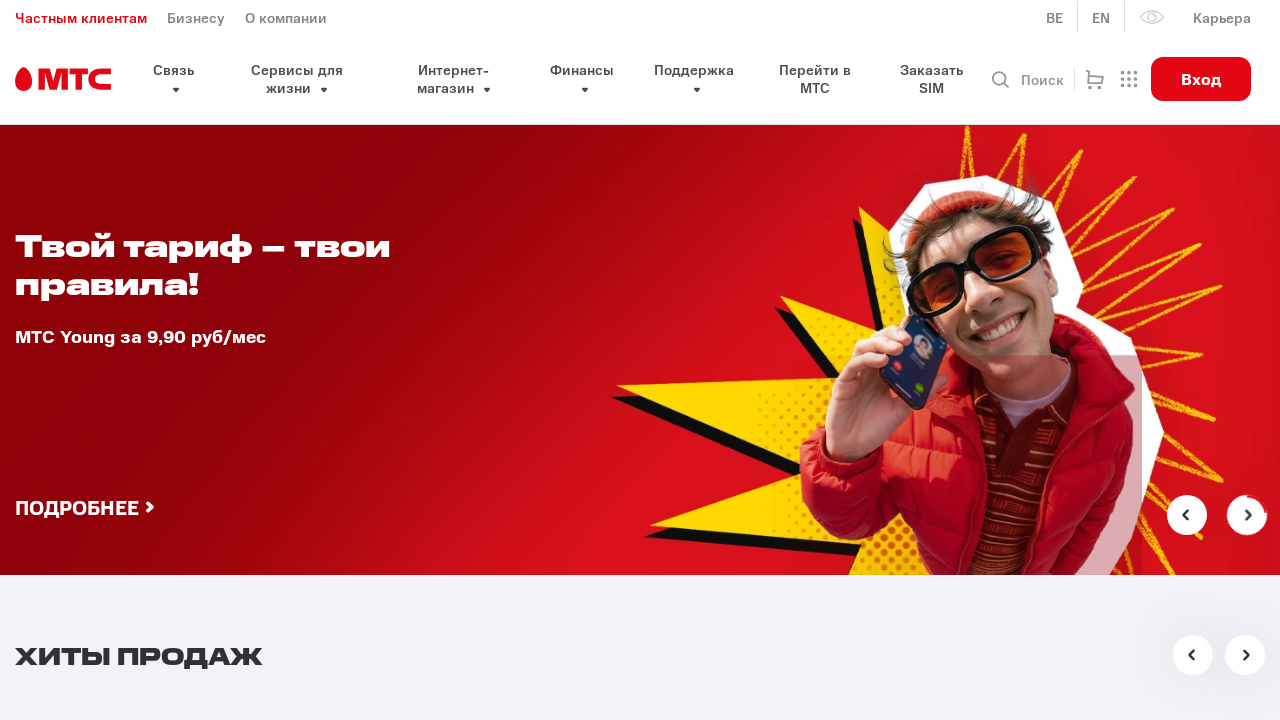

Retrieved payment header text content
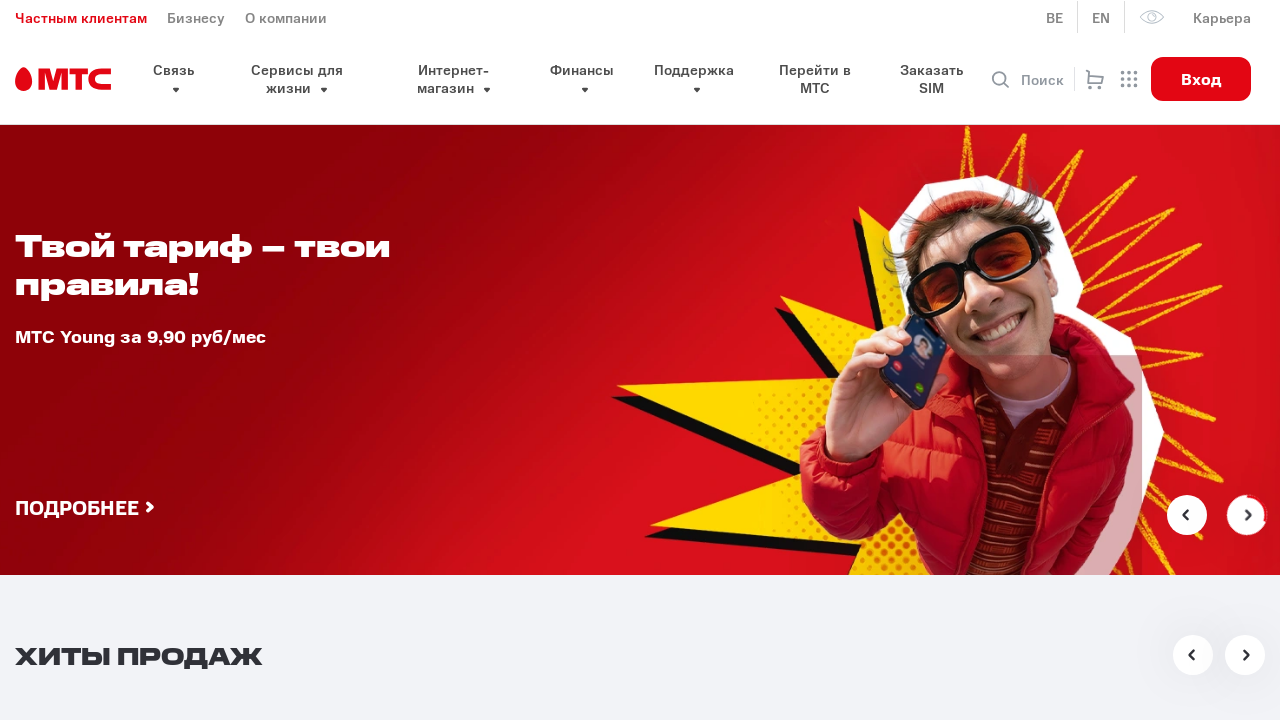

Verified payment header contains expected Russian text 'Онлайн пополнение' (Online payment without commission)
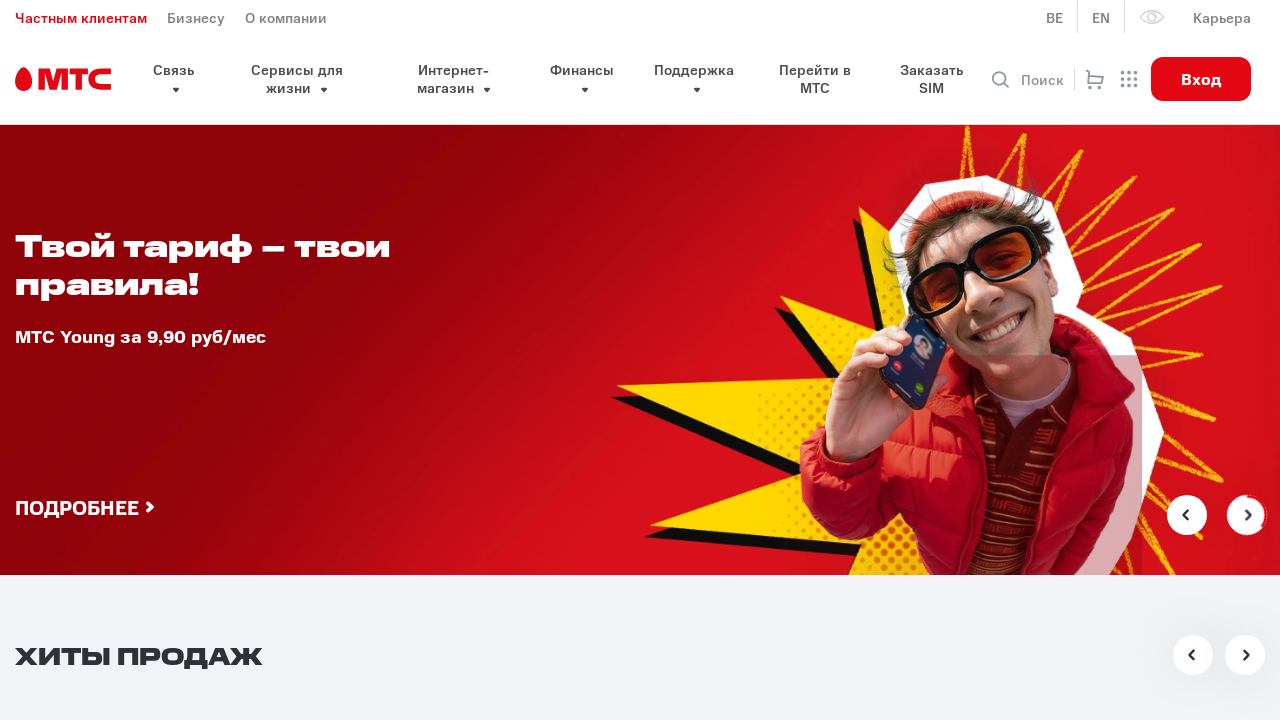

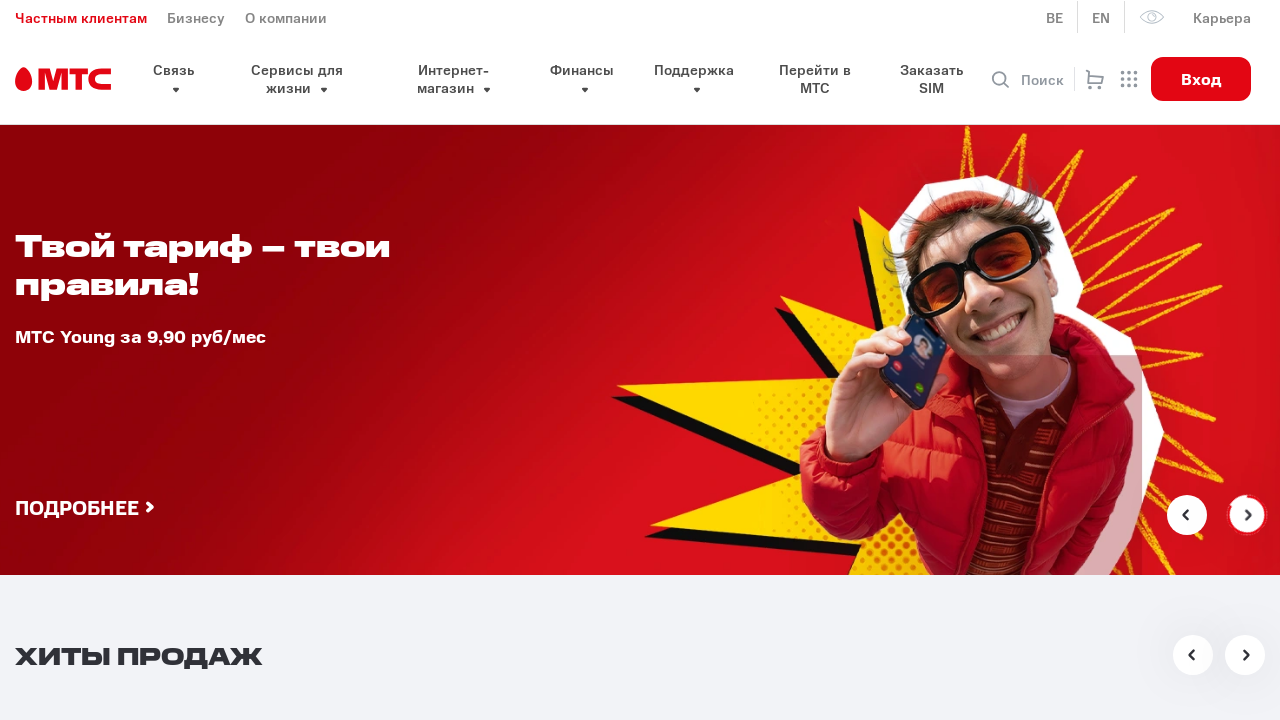